Tests browser window popup handling by opening a new window, switching to it, and then returning to the original window

Starting URL: https://demoqa.com/browser-windows

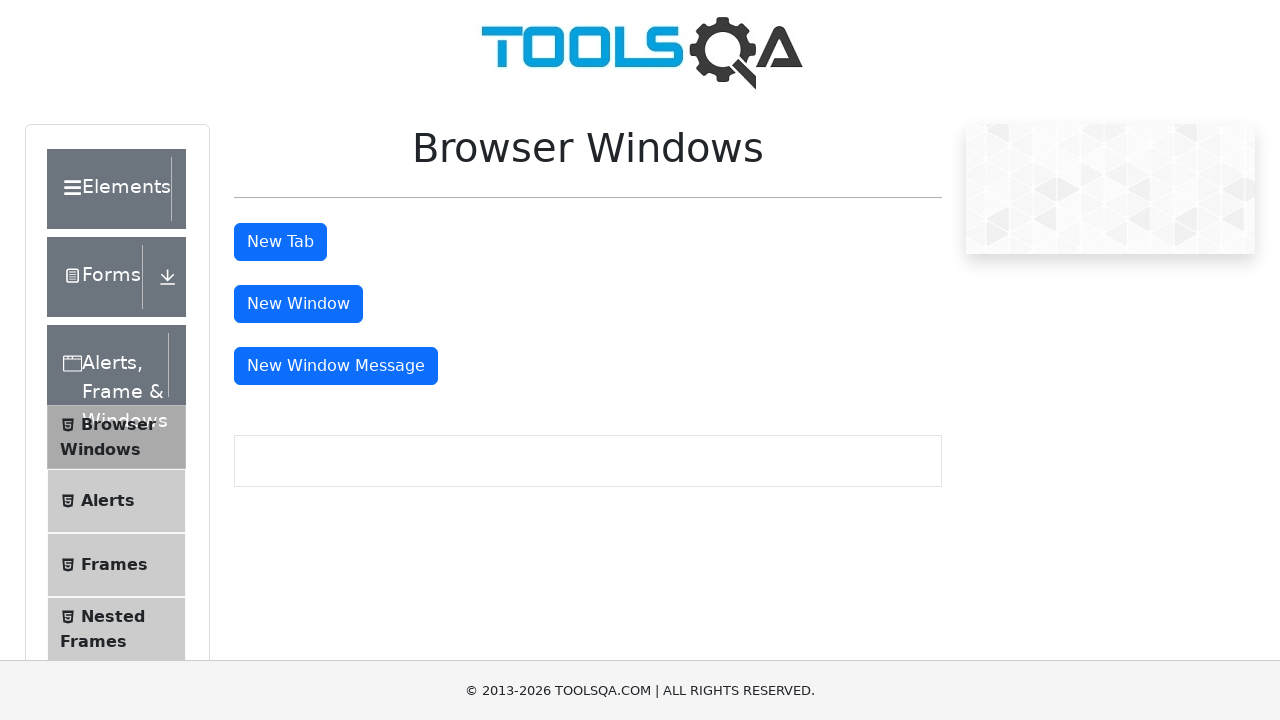

Clicked button to open new window at (298, 304) on button#windowButton
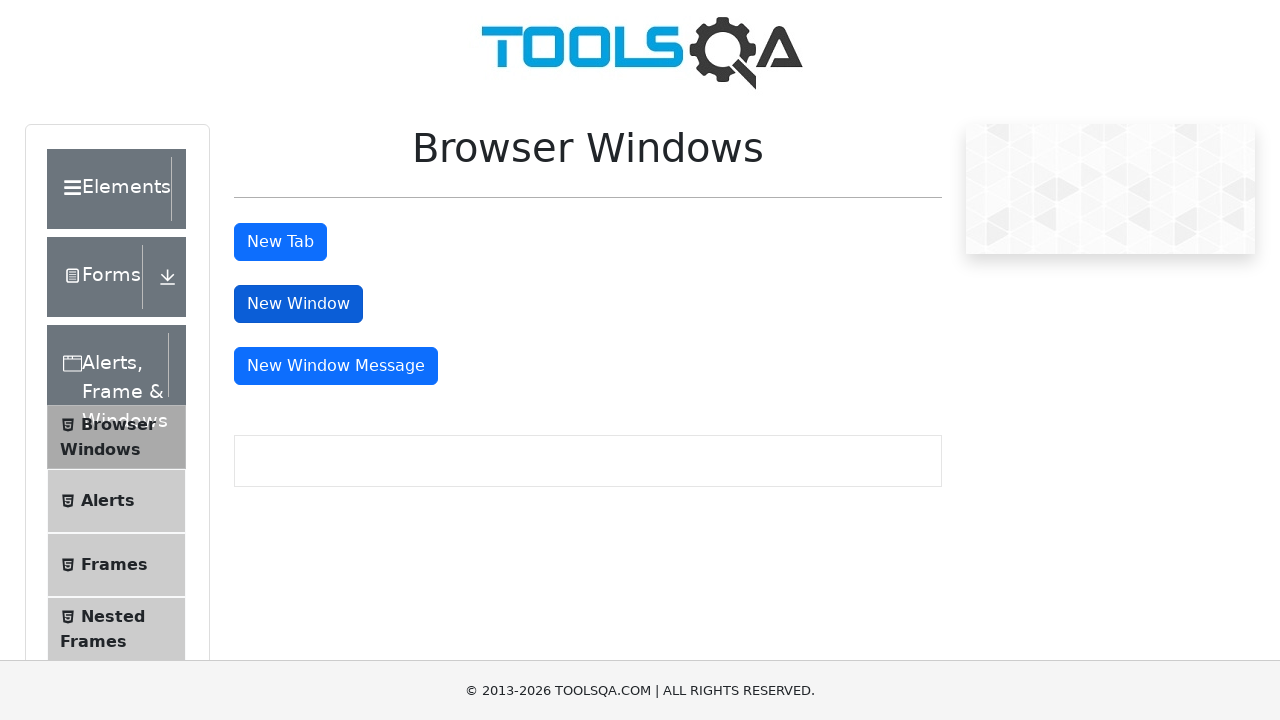

New window/tab opened and detected at (298, 304) on button#windowButton
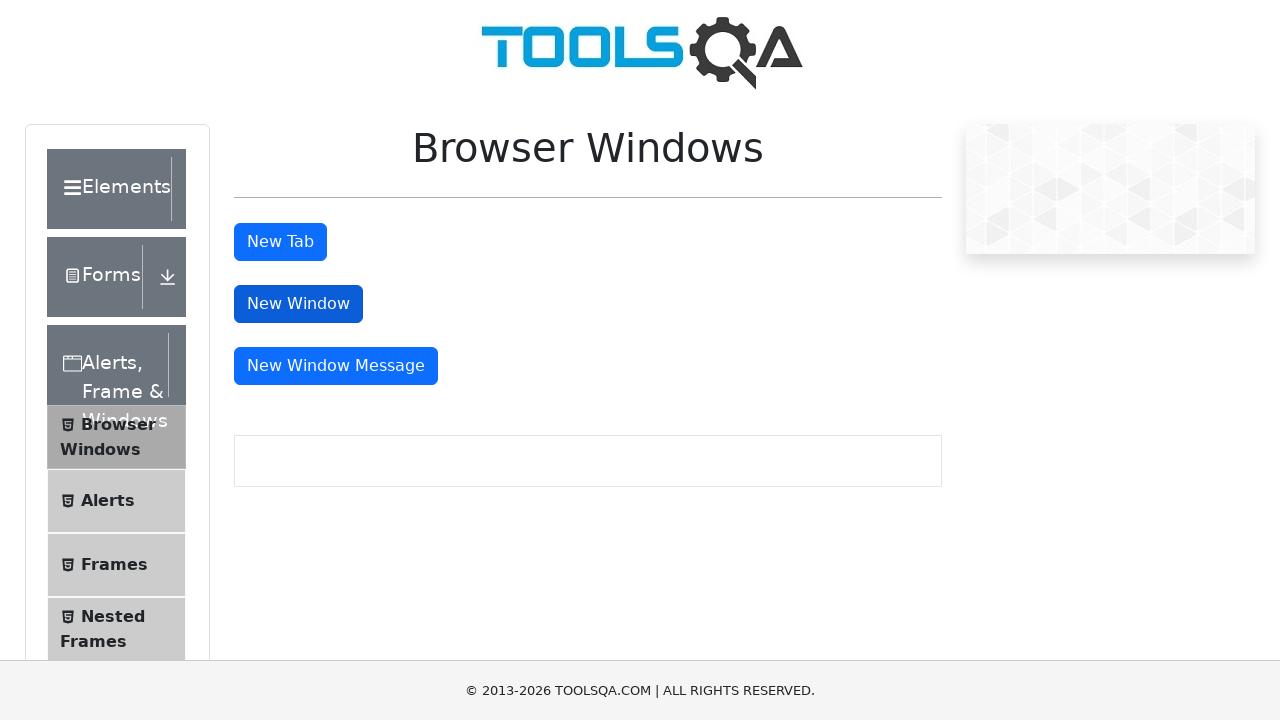

Switched to new window/tab
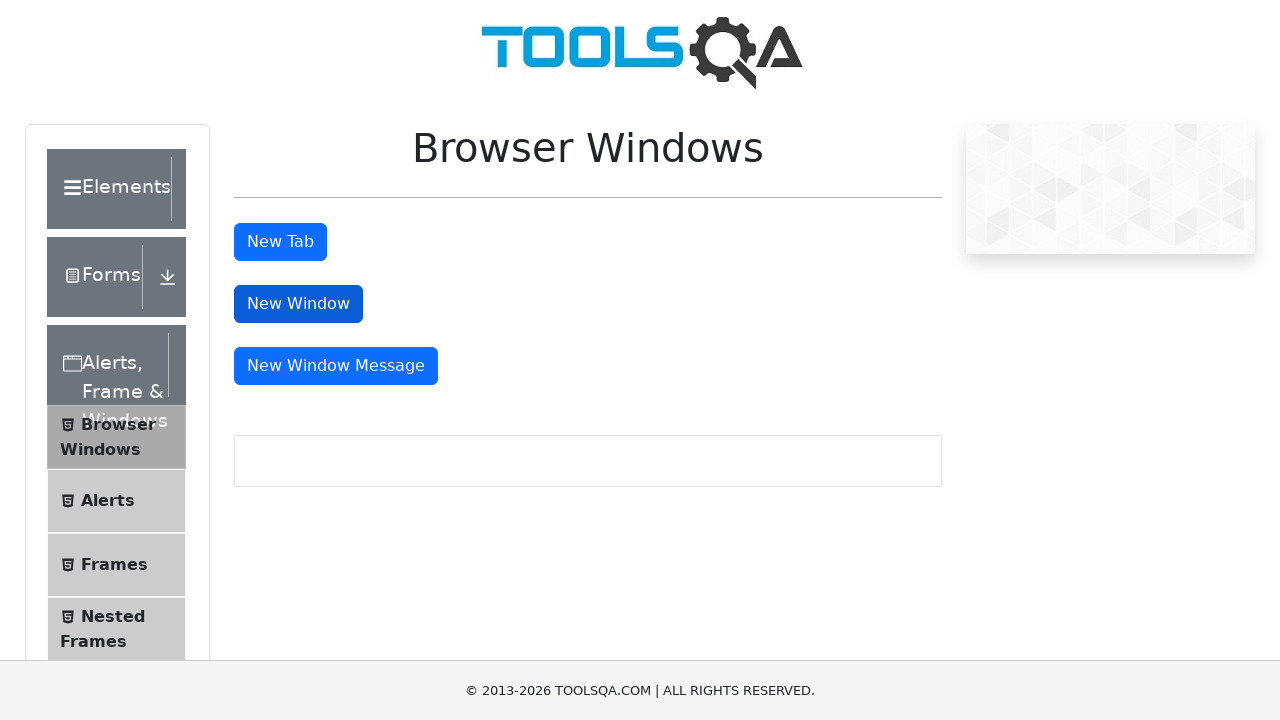

New page fully loaded
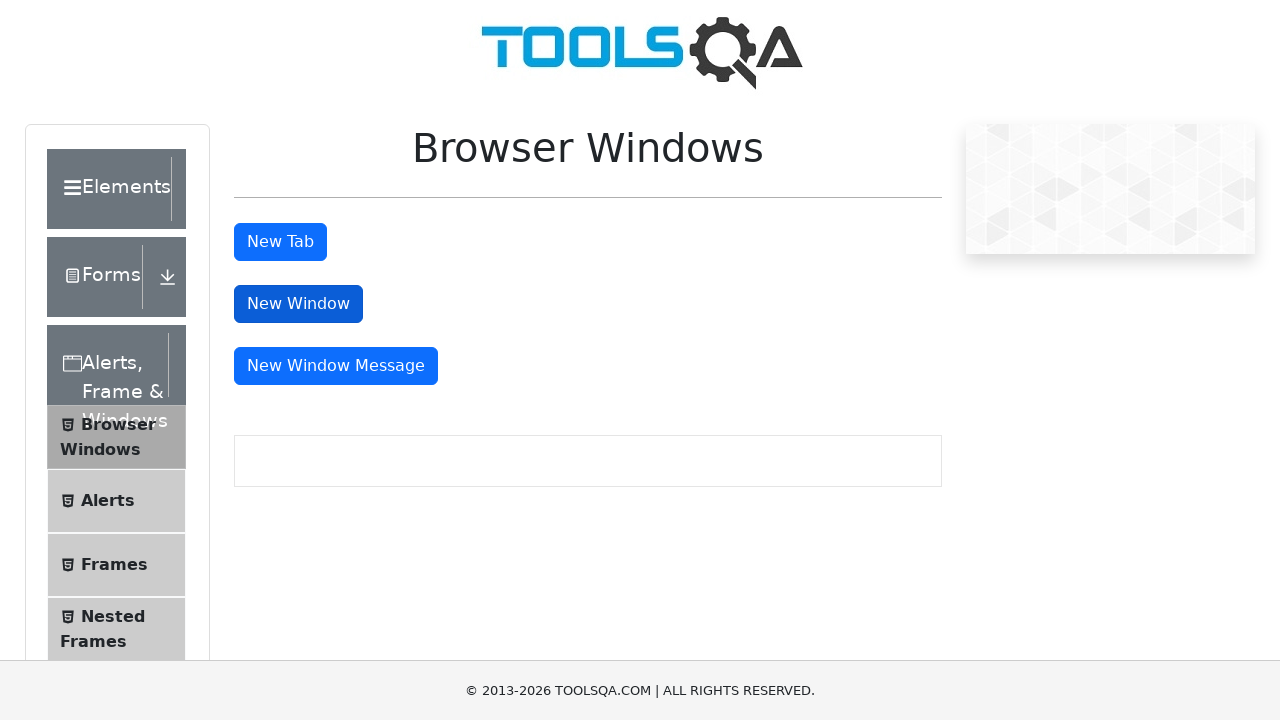

Retrieved title of new window for verification
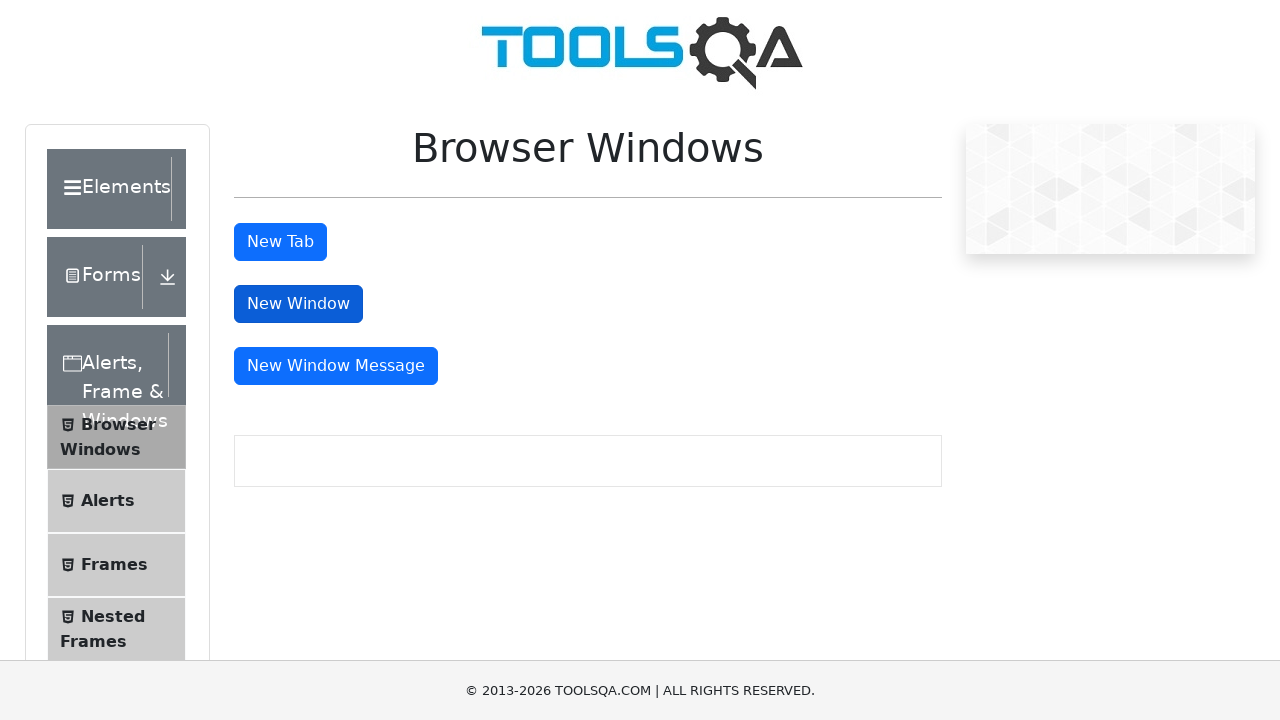

Closed the new window/tab
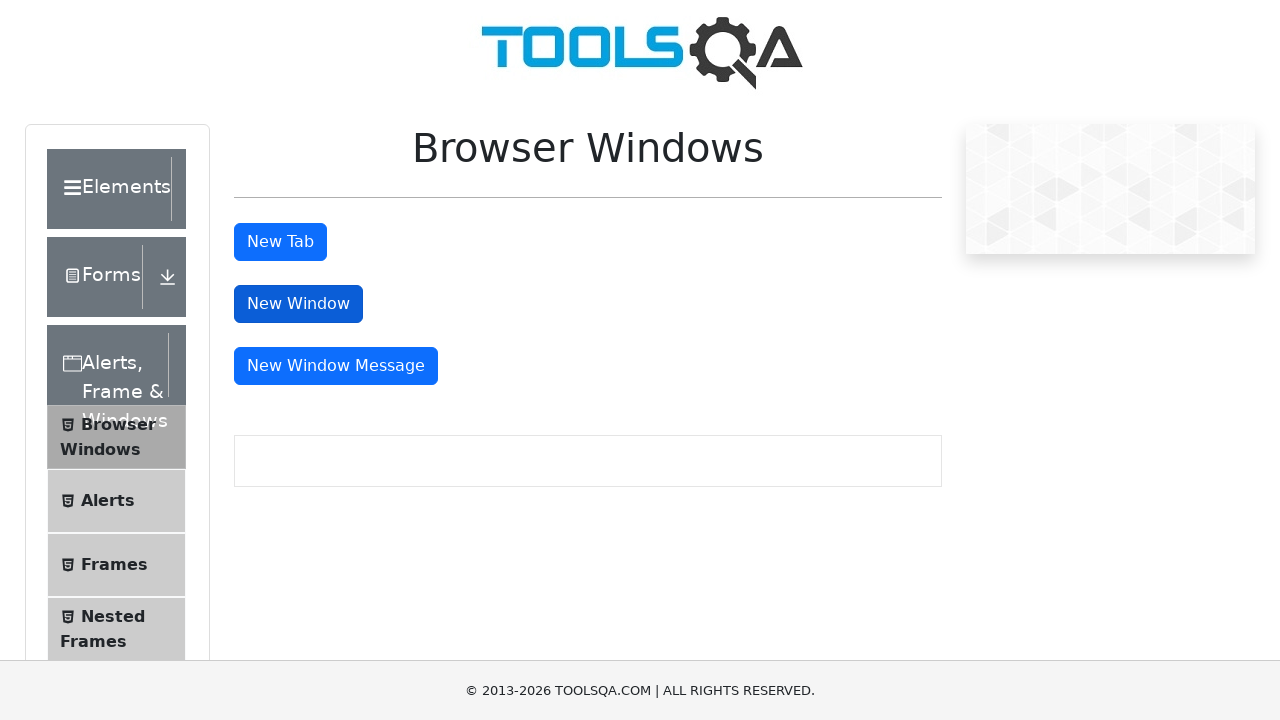

Verified original page is still active and retrieved its title
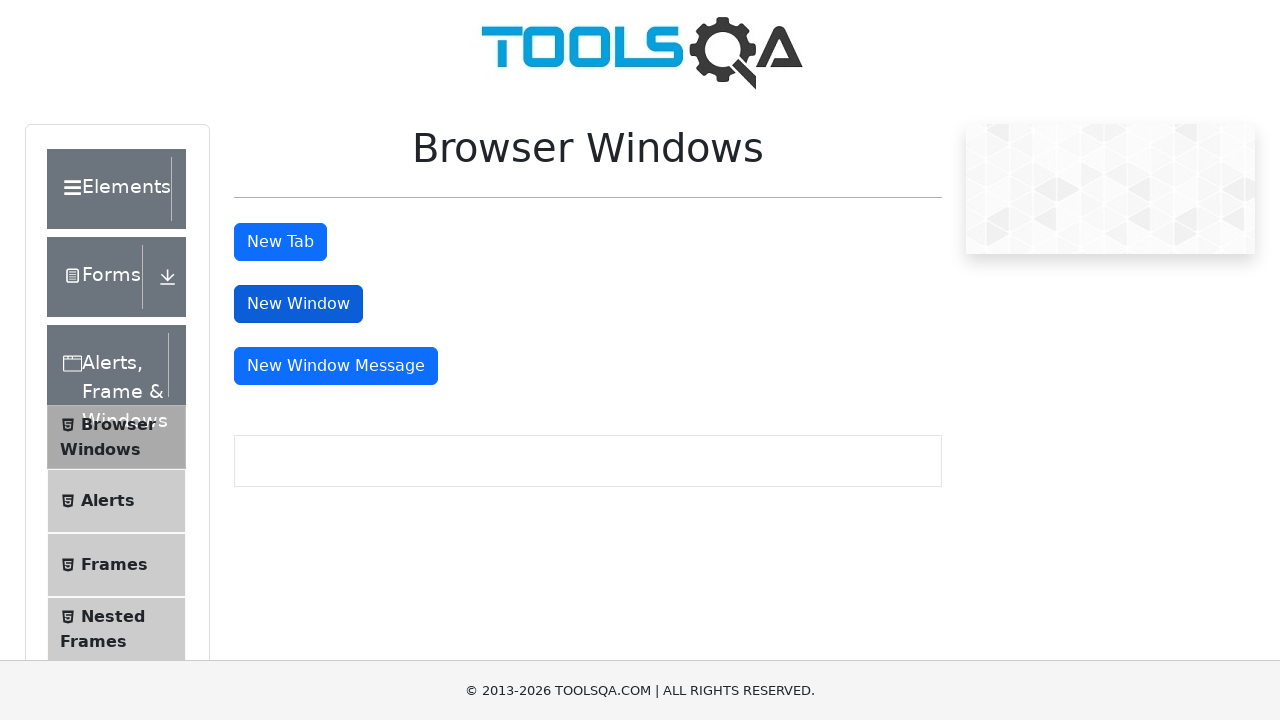

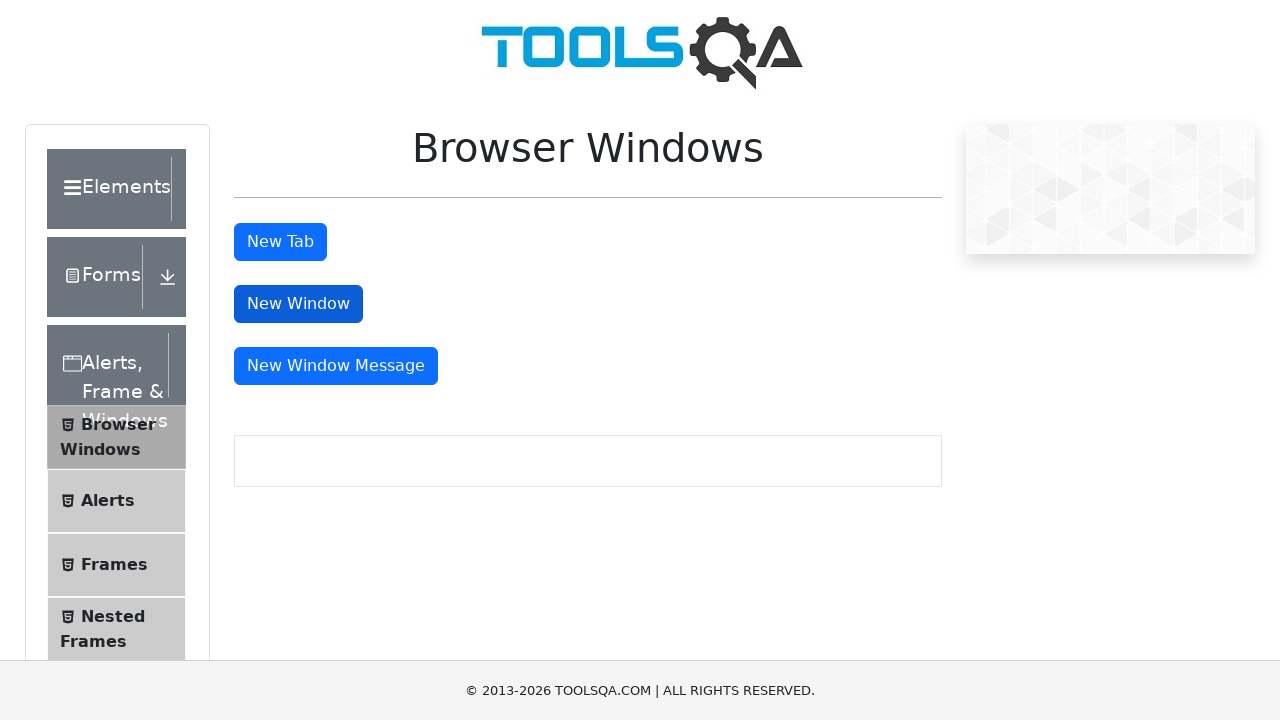